Tests confirm dialog functionality by clicking button to trigger confirm dialog and dismissing it

Starting URL: https://demoqa.com/alerts/

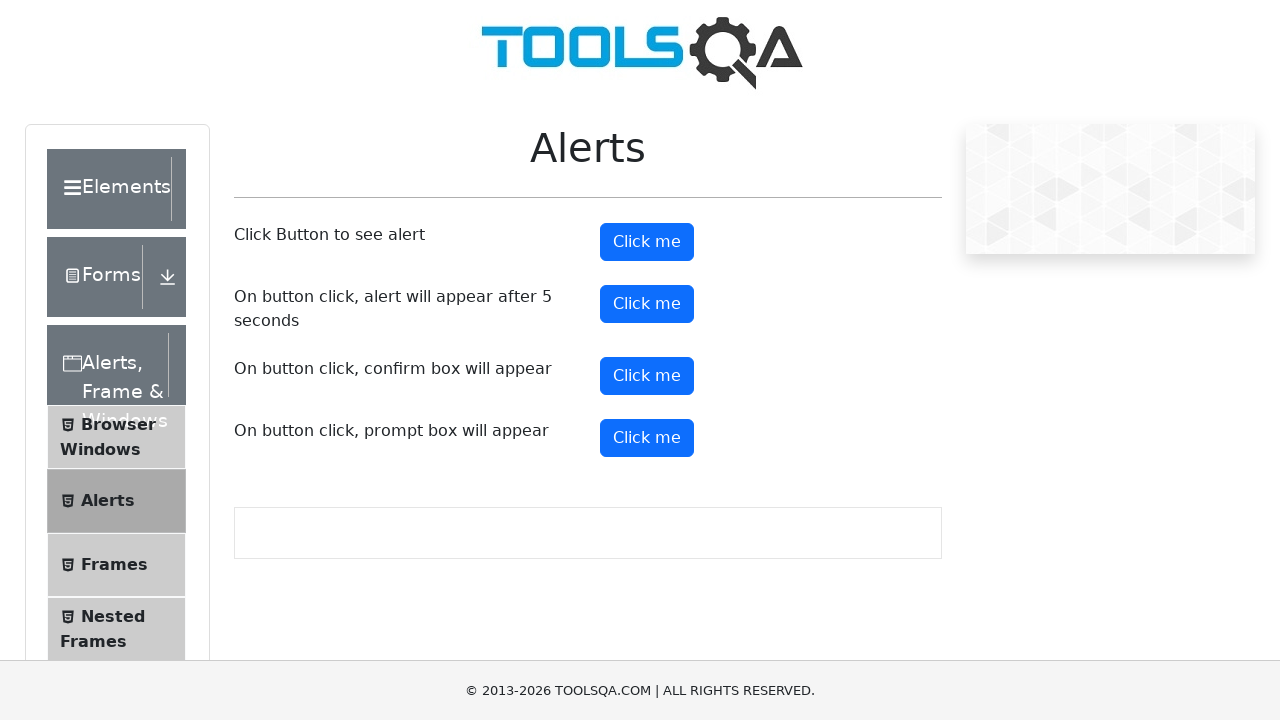

Clicked the confirm button to trigger confirm dialog at (647, 376) on #confirmButton
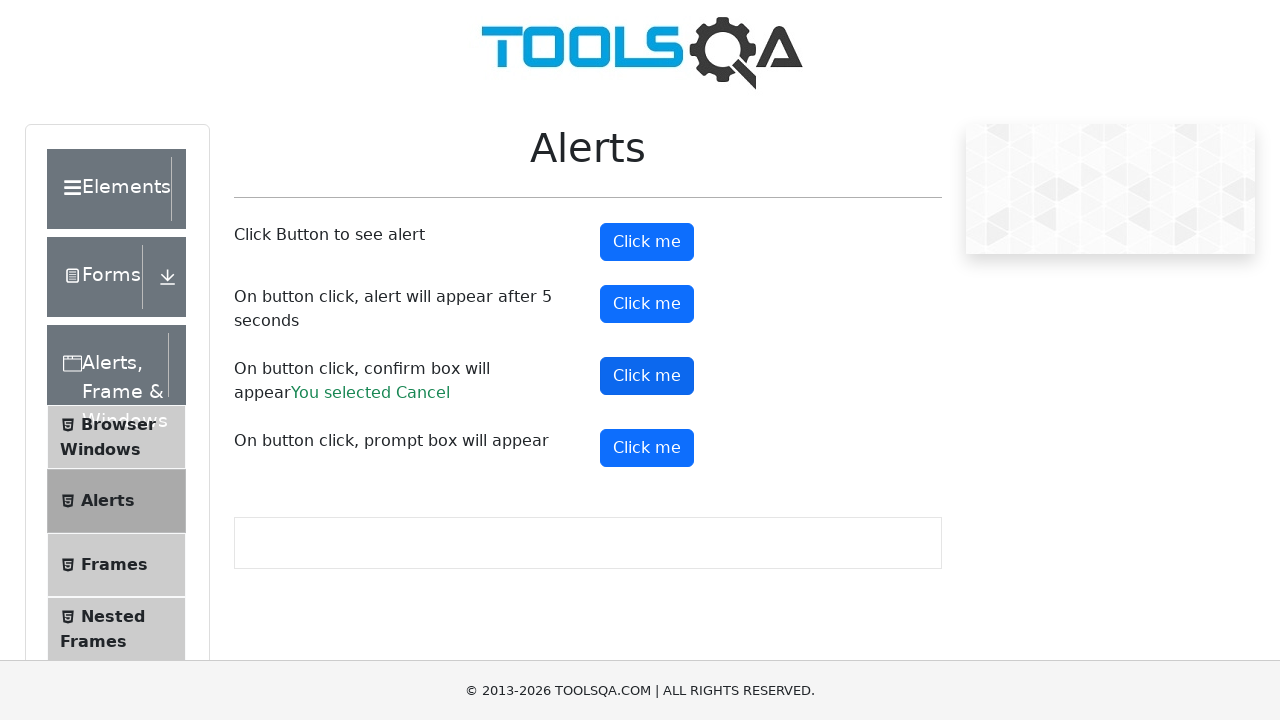

Set up dialog handler to dismiss confirm dialog
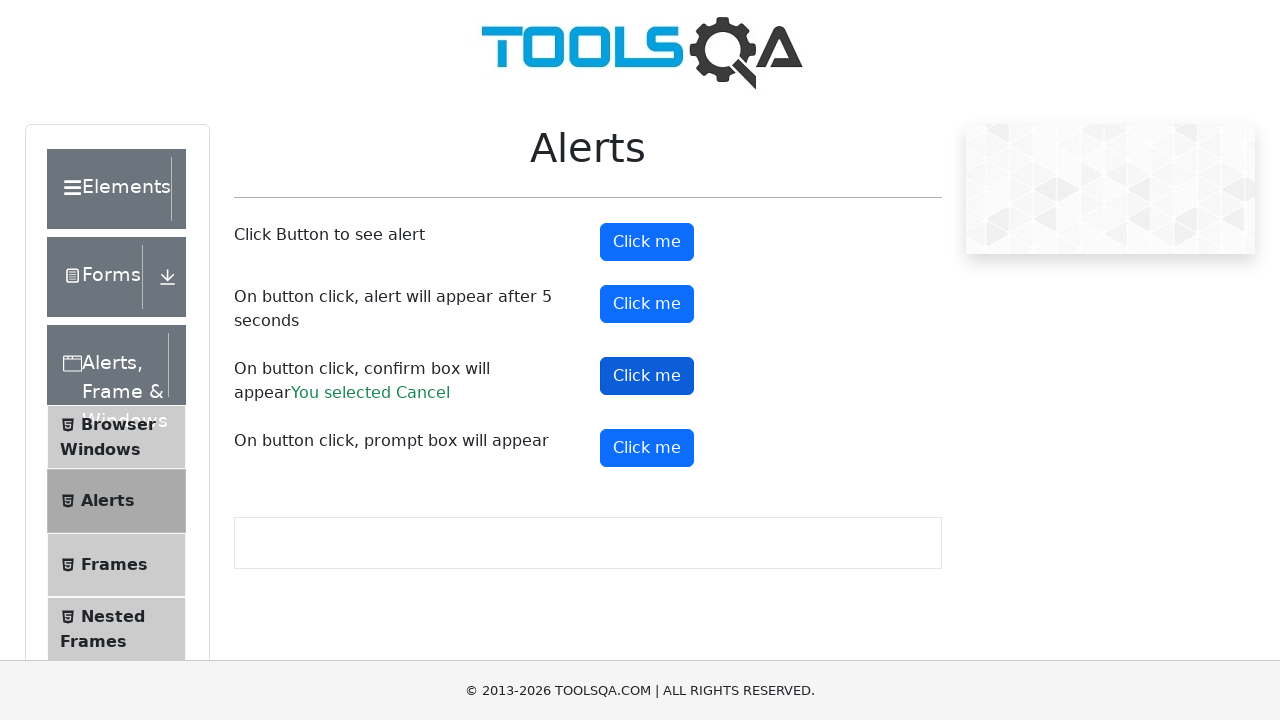

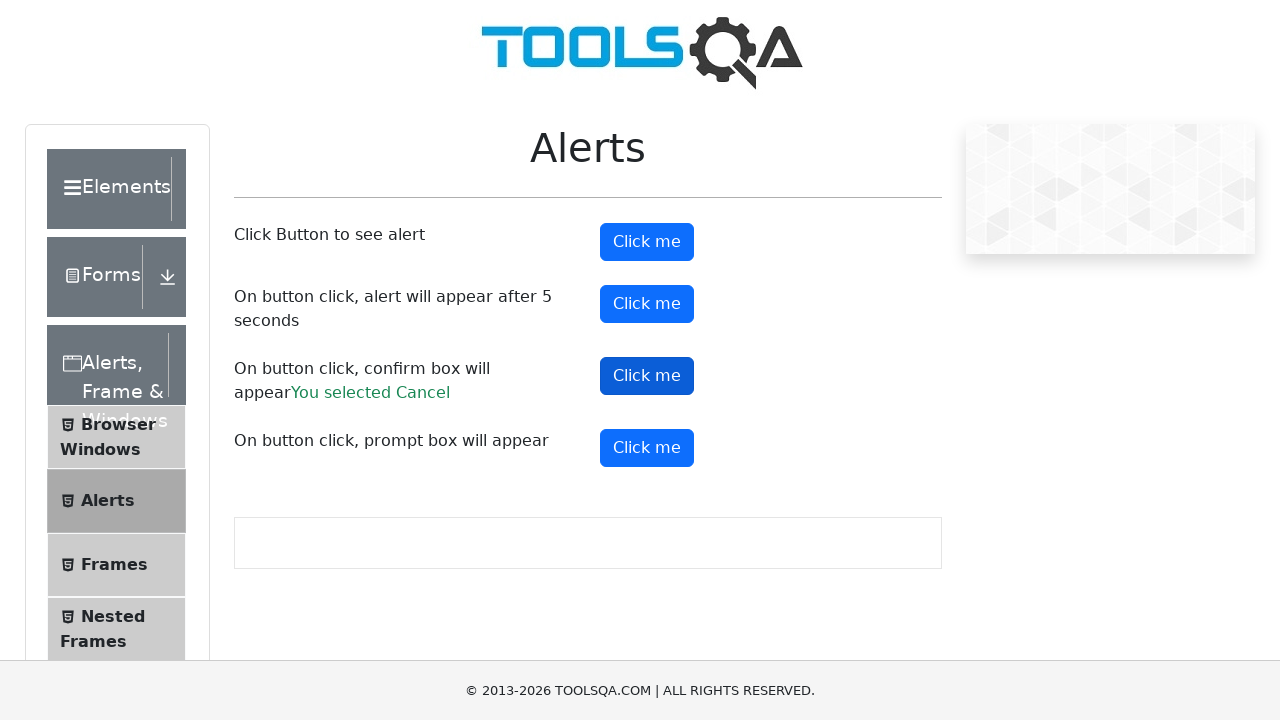